Tests modal dialog functionality by opening a modal and then closing it using the close button

Starting URL: https://formy-project.herokuapp.com/modal

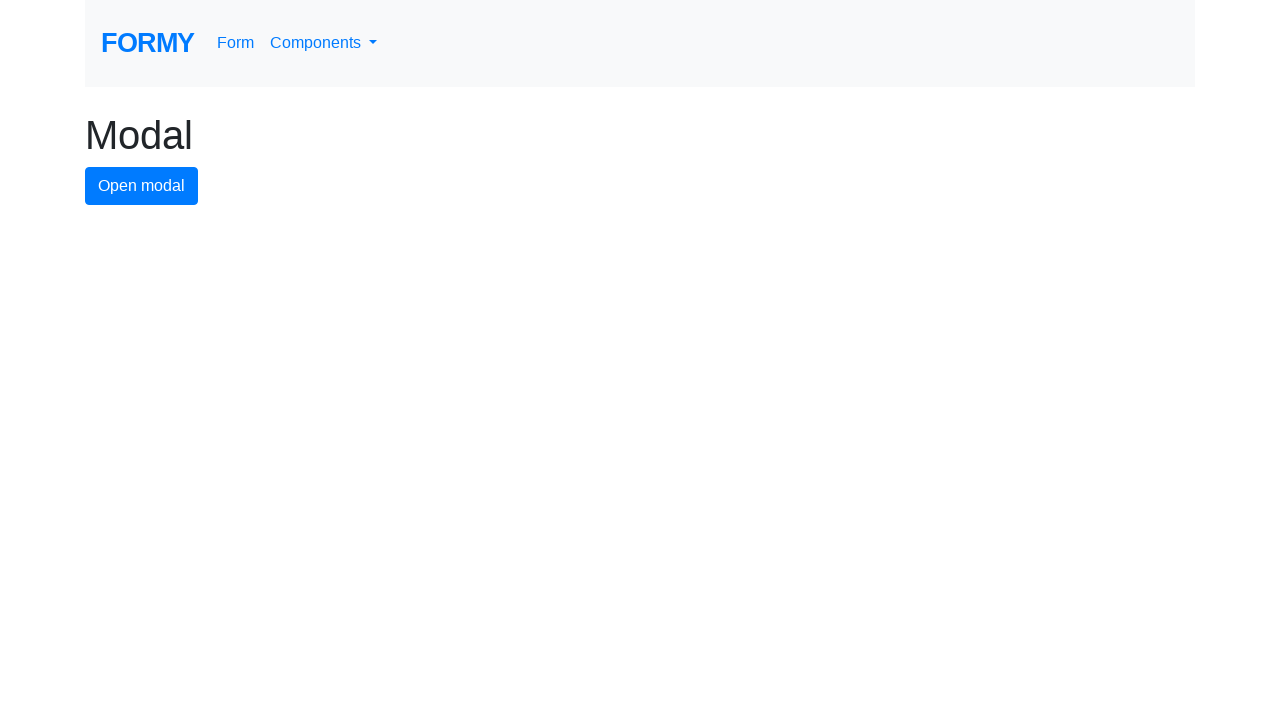

Clicked modal button to open modal dialog at (142, 186) on #modal-button
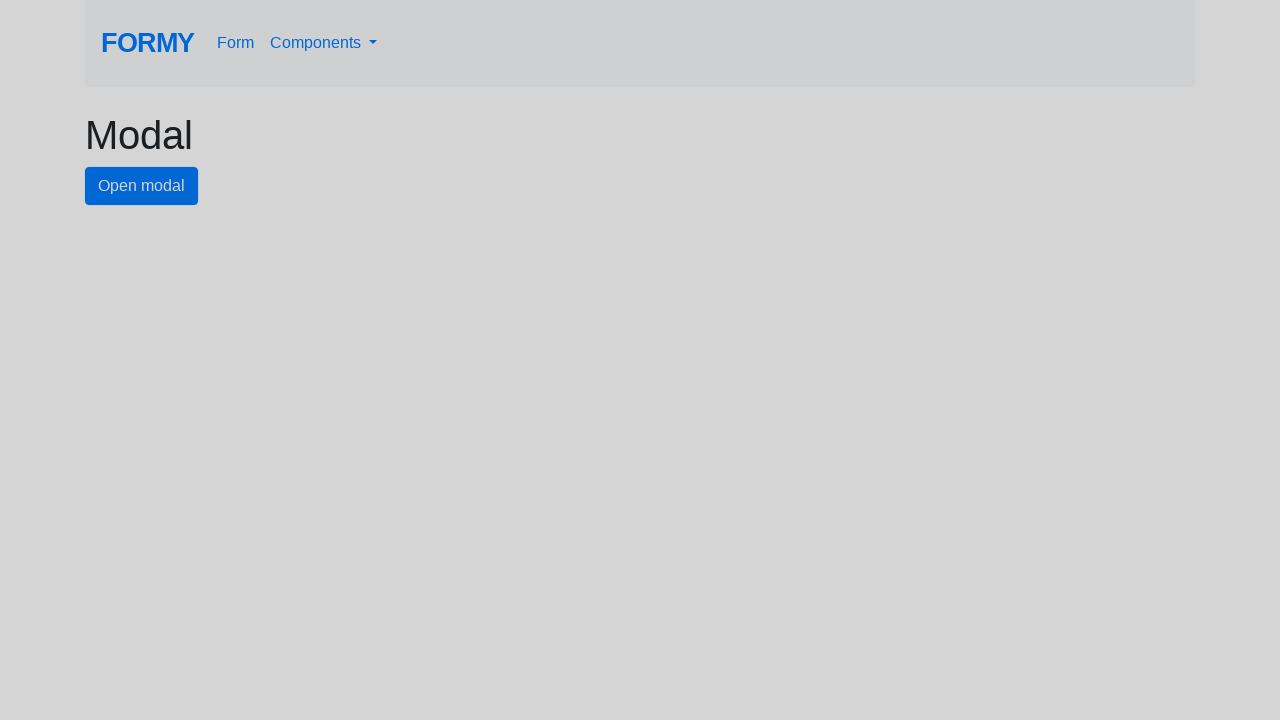

Modal dialog appeared with close button visible
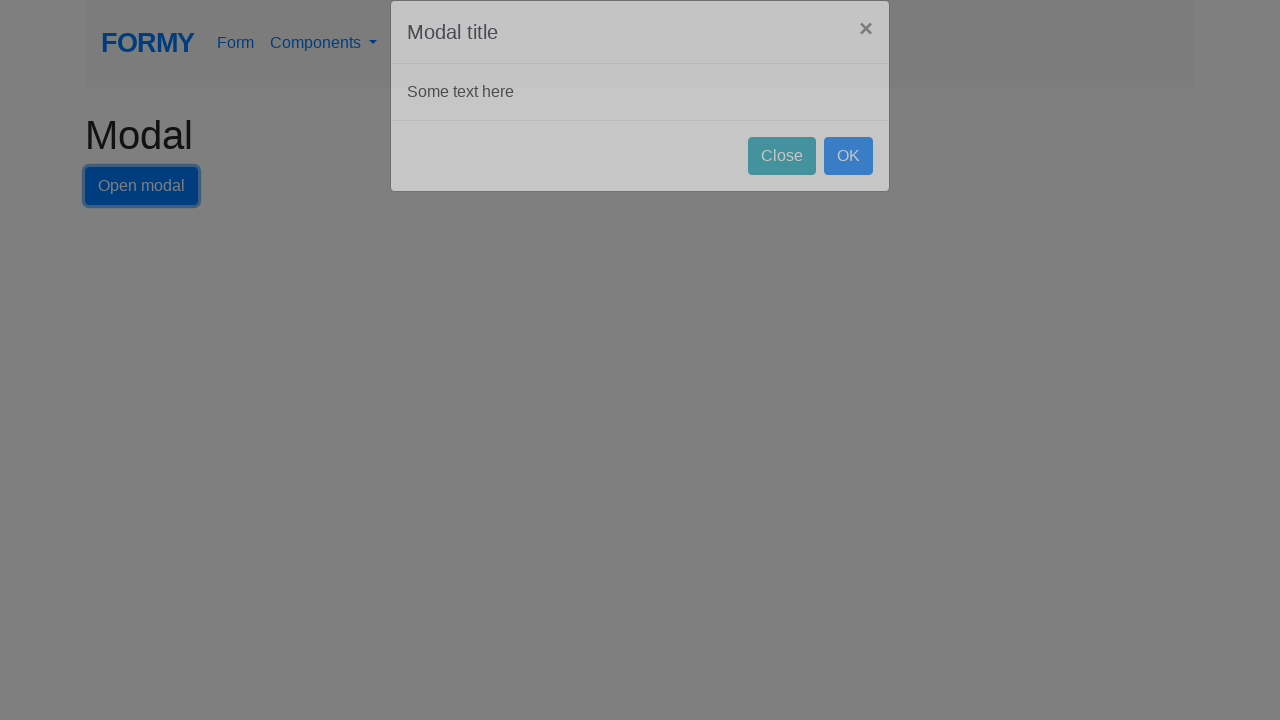

Clicked close button to close modal dialog at (782, 184) on #close-button
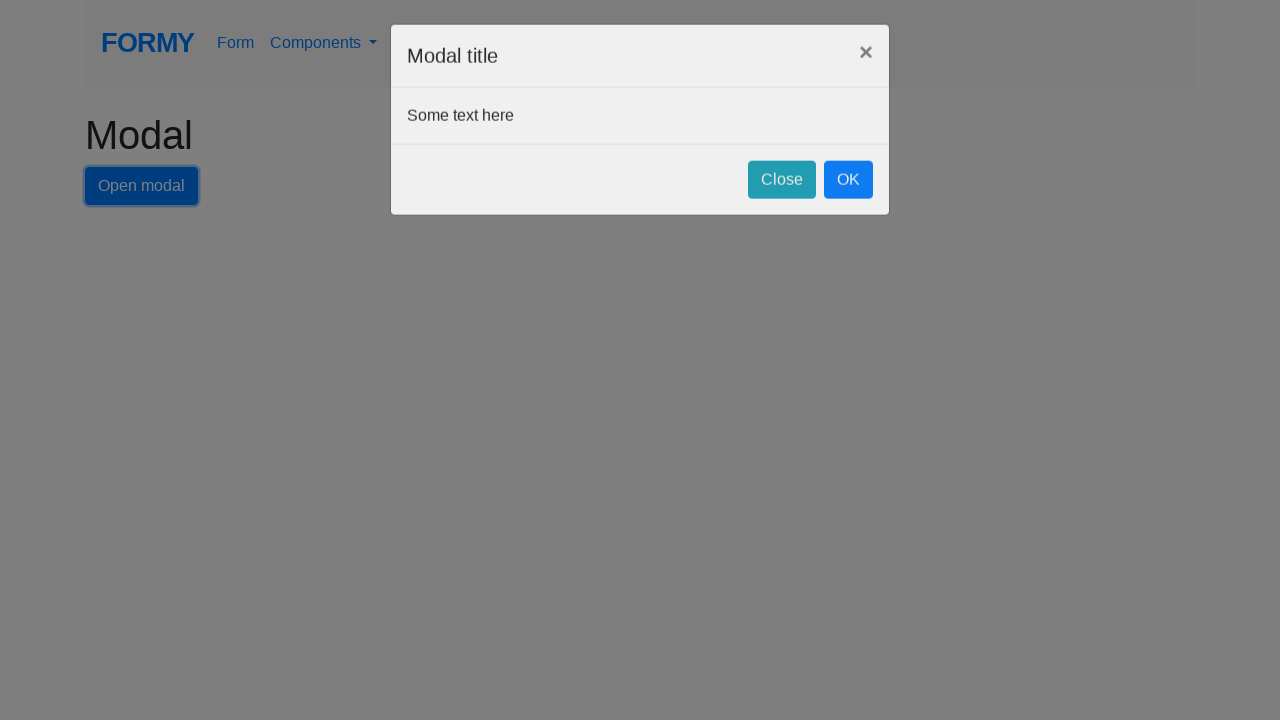

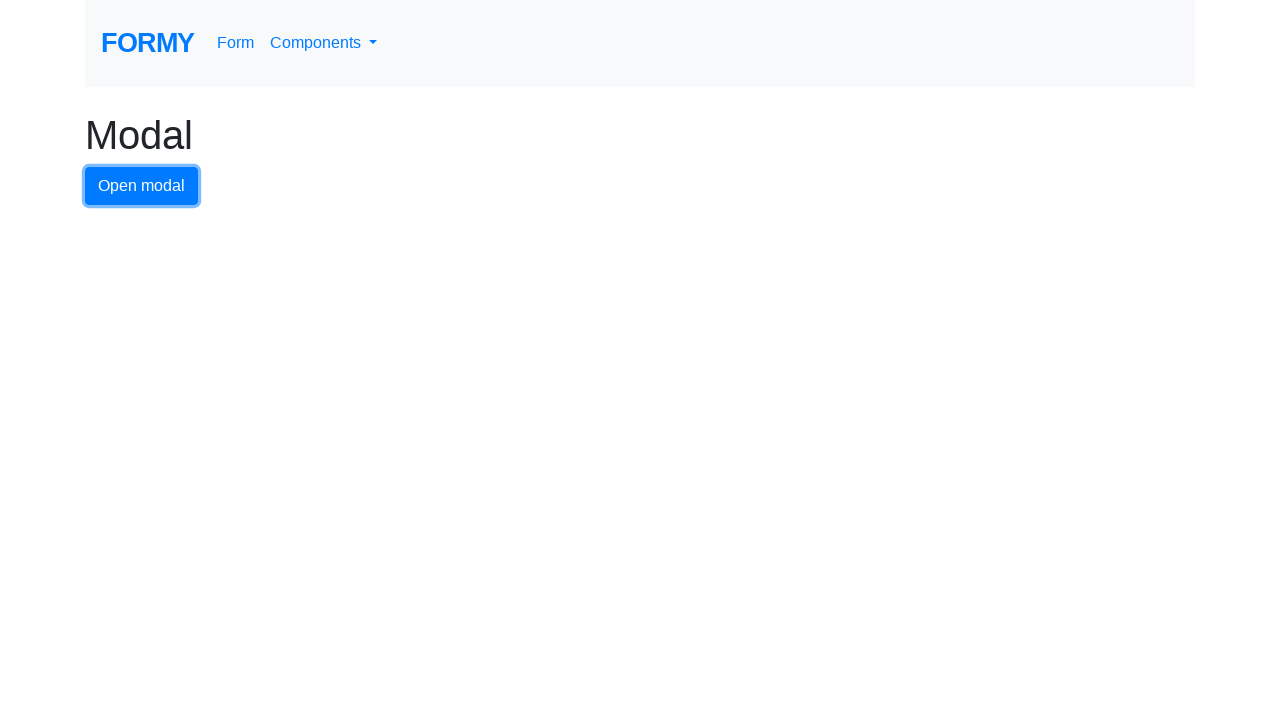